Tests the Disappearing Elements page by refreshing until 5 navigation elements are visible, with a maximum of 10 attempts.

Starting URL: https://the-internet.herokuapp.com/

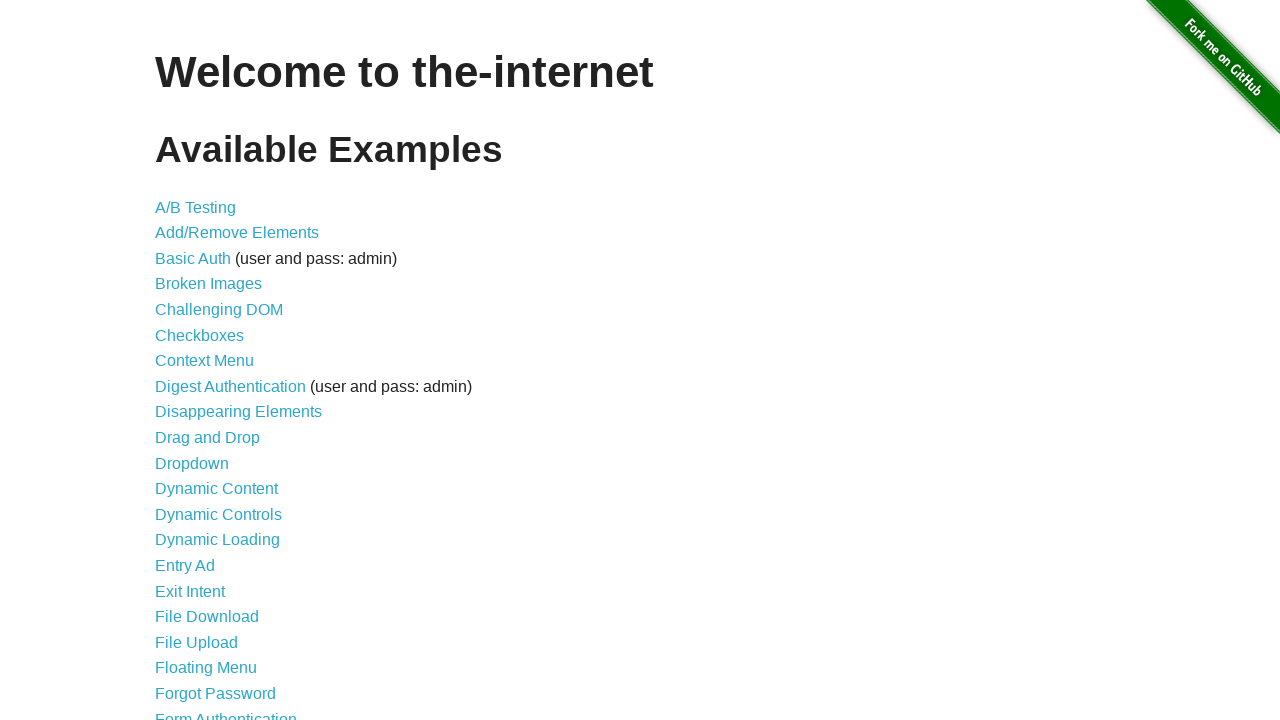

Clicked on Disappearing Elements link at (238, 412) on a[href='/disappearing_elements']
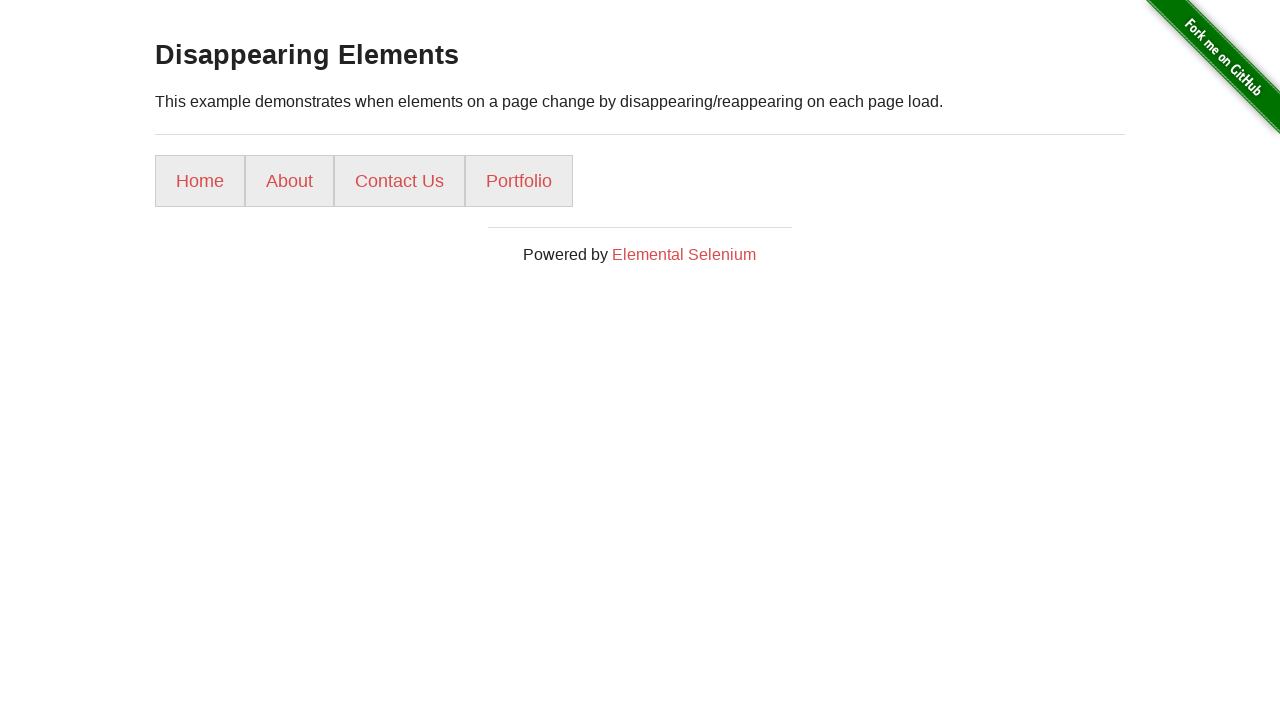

Navigation elements loaded on page
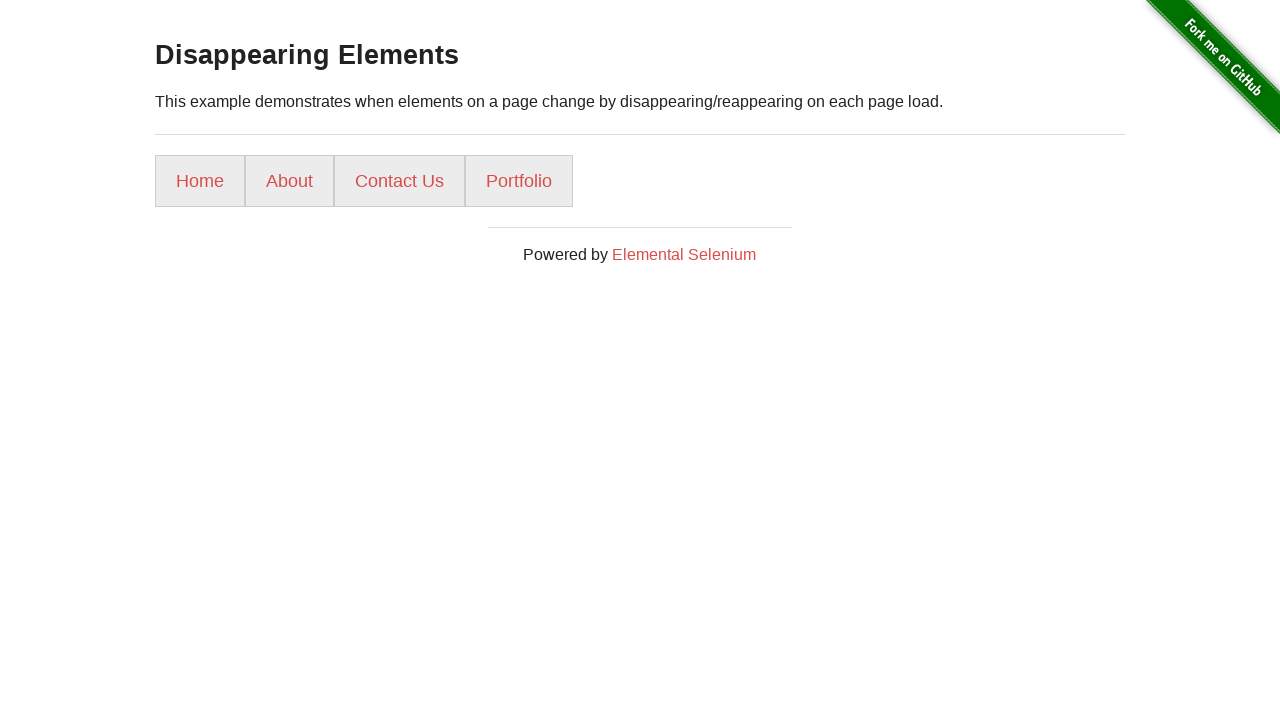

Attempt 1: Found 4 navigation elements
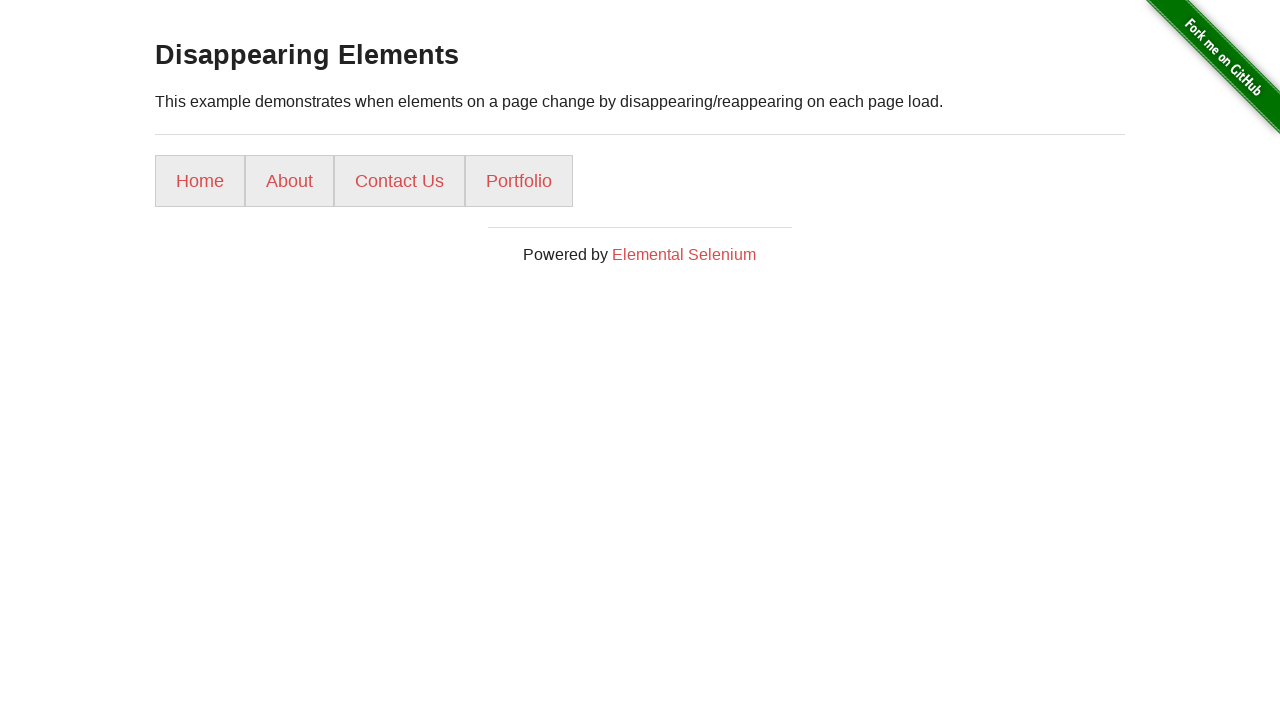

Refreshed page on attempt 1 to find more elements
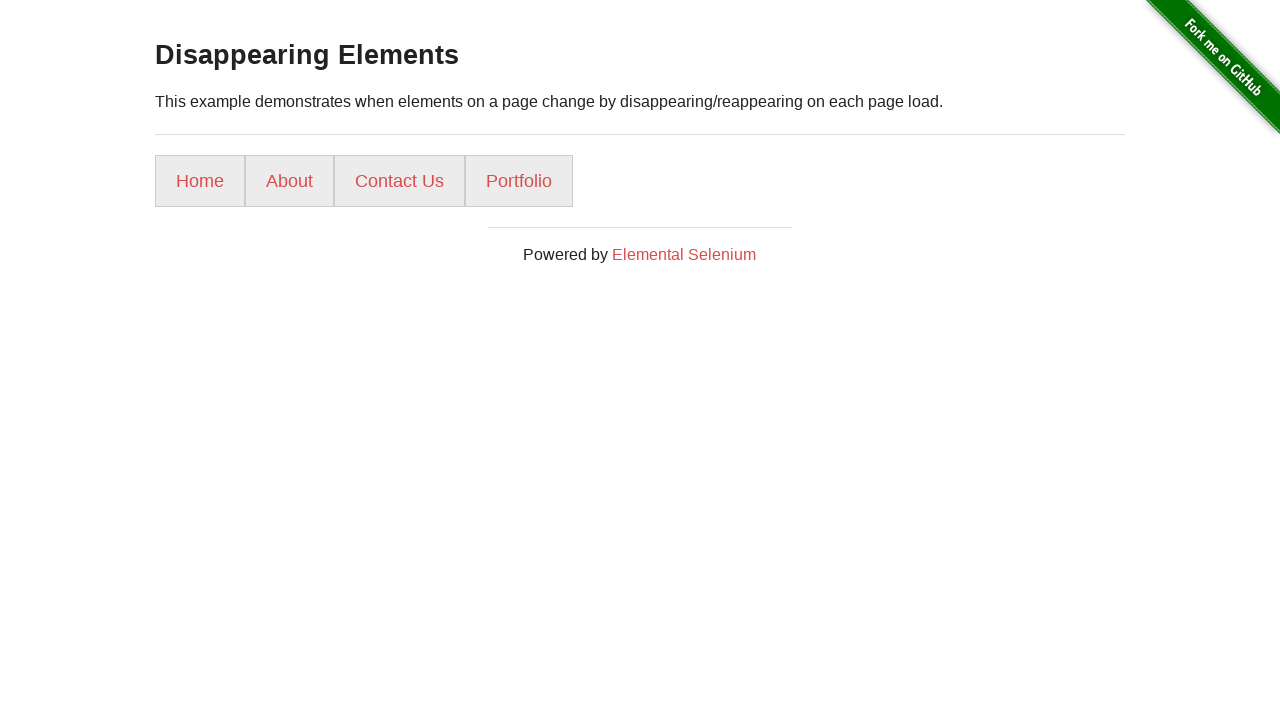

Navigation elements reloaded after refresh on attempt 1
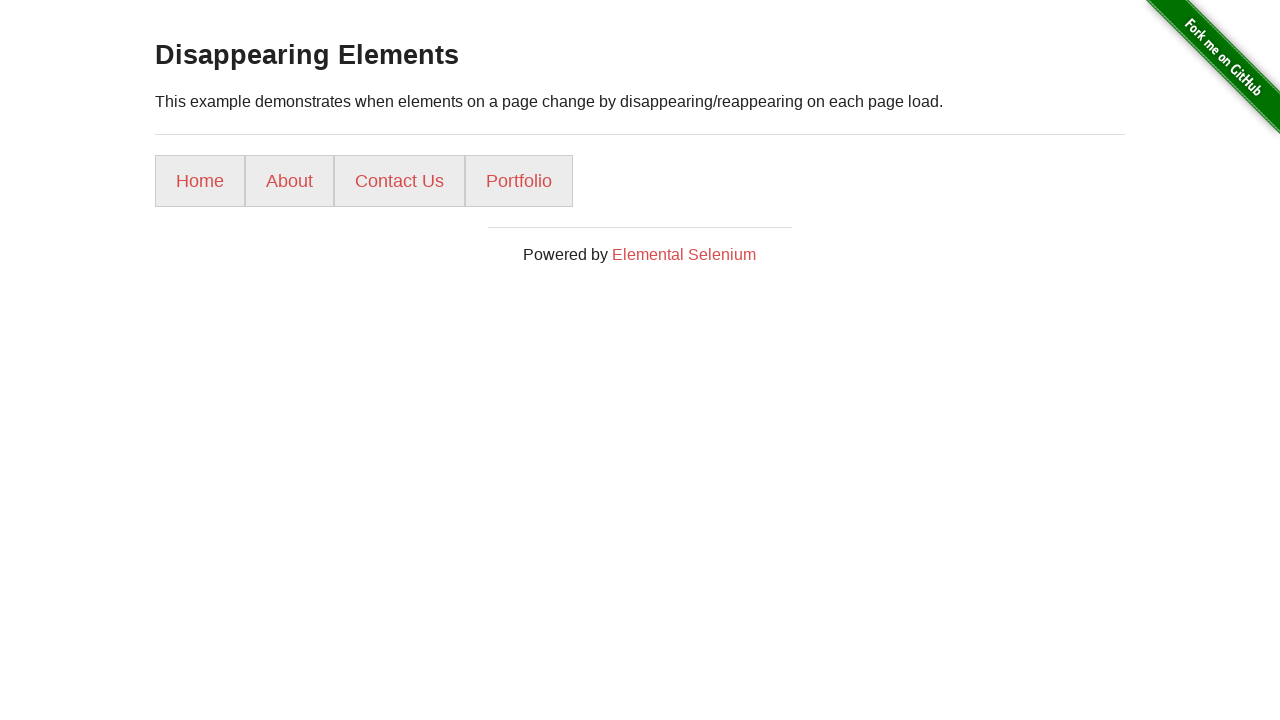

Attempt 2: Found 4 navigation elements
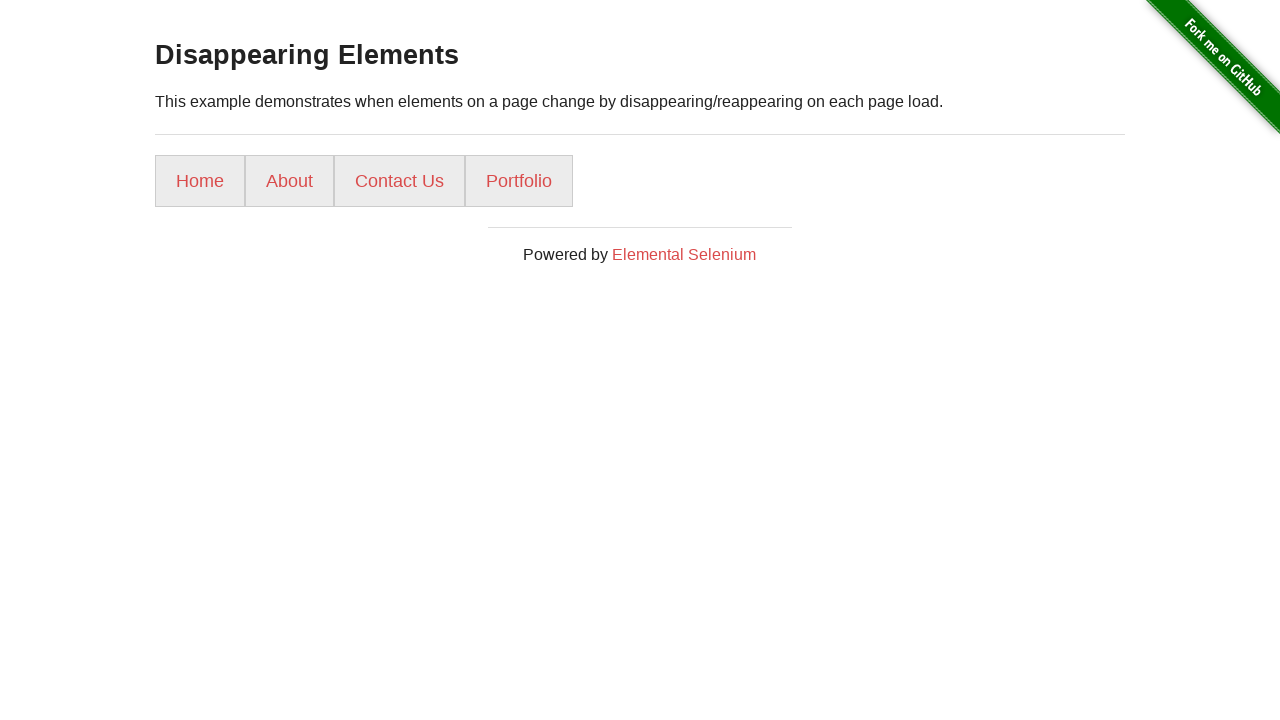

Refreshed page on attempt 2 to find more elements
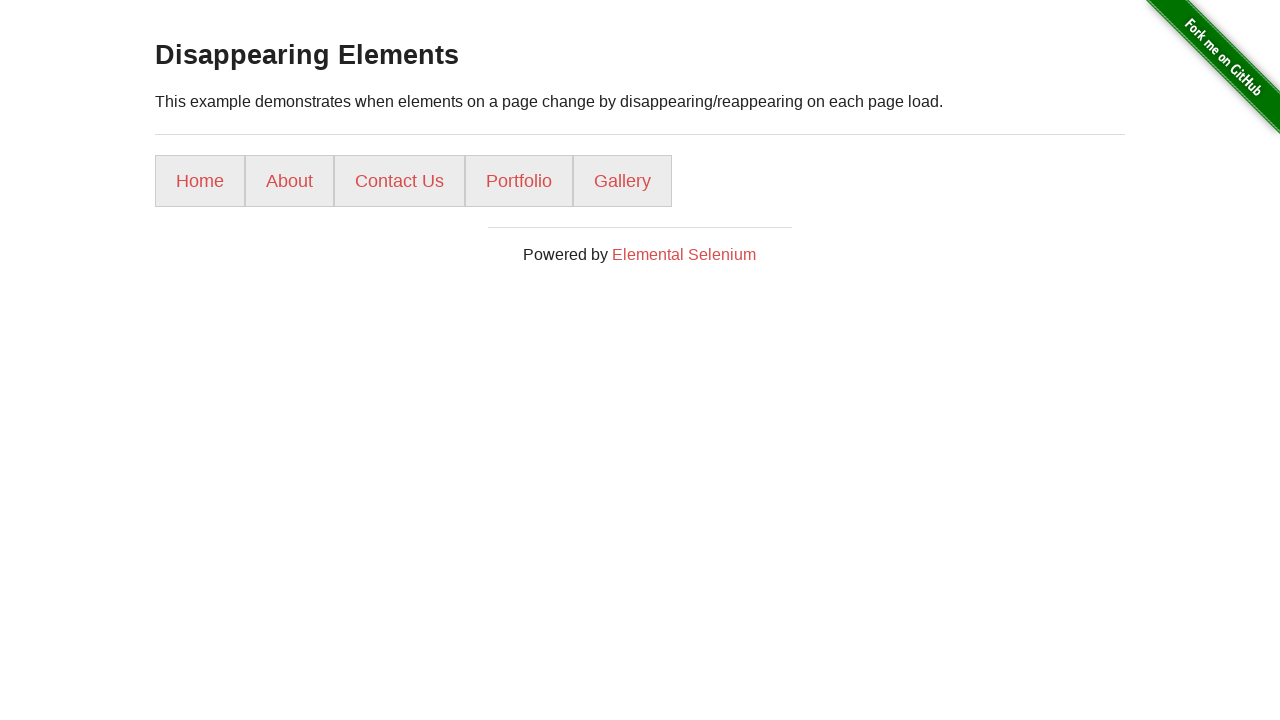

Navigation elements reloaded after refresh on attempt 2
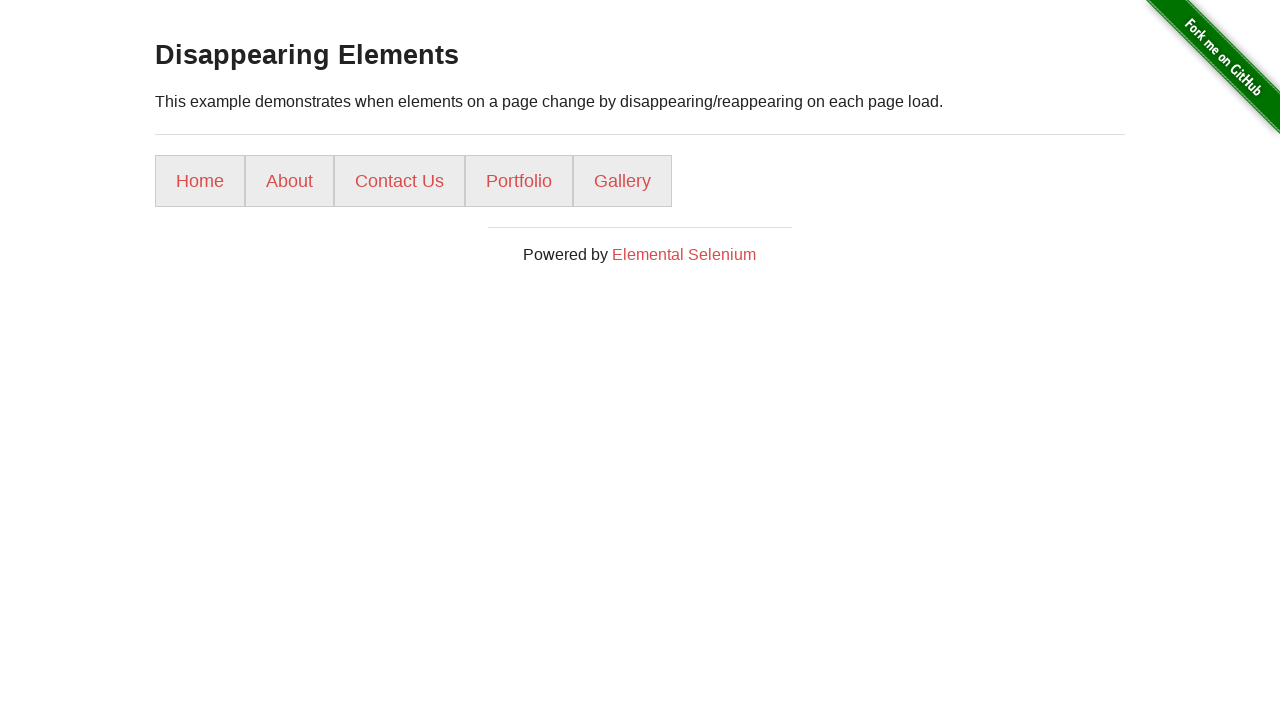

Attempt 3: Found 5 navigation elements
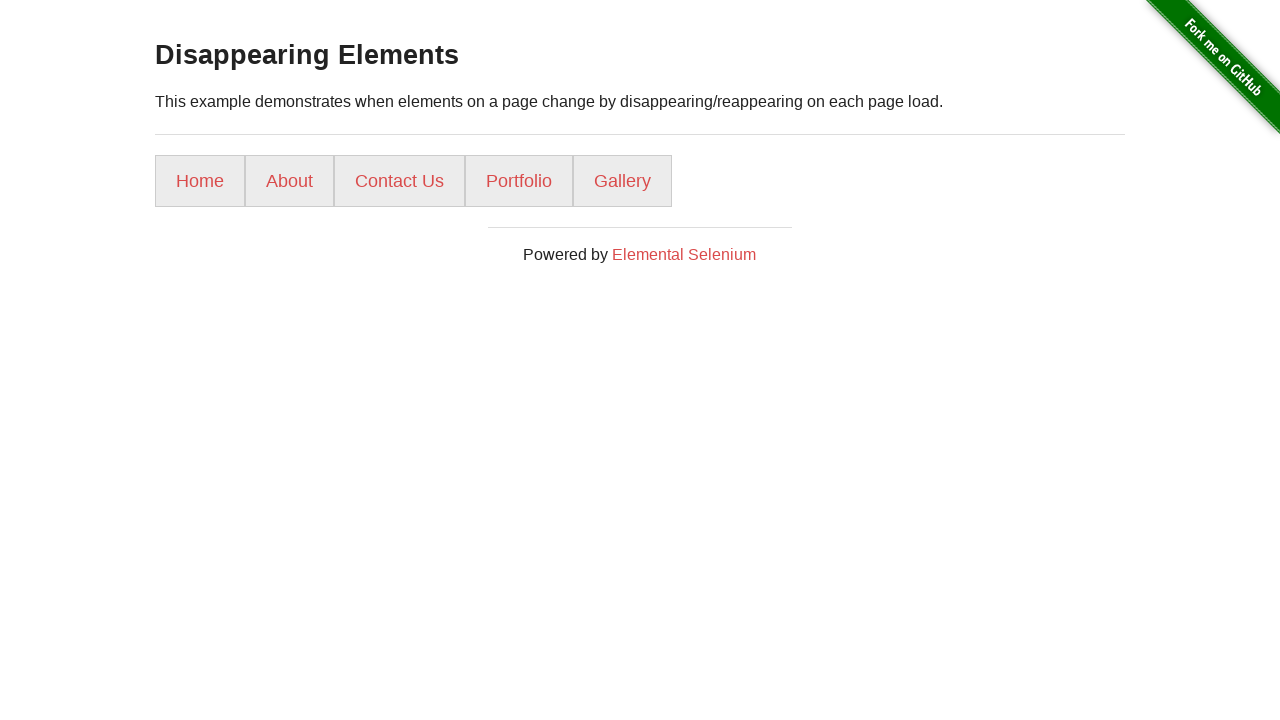

Successfully found all 5 navigation elements
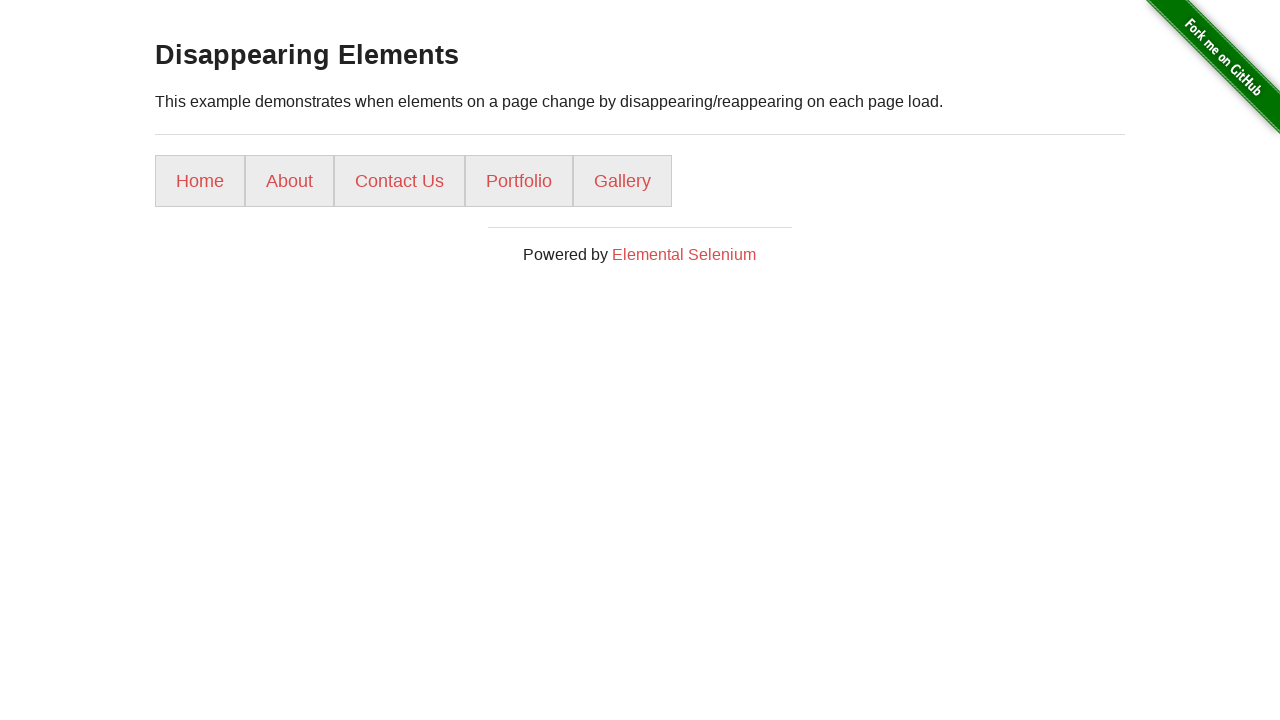

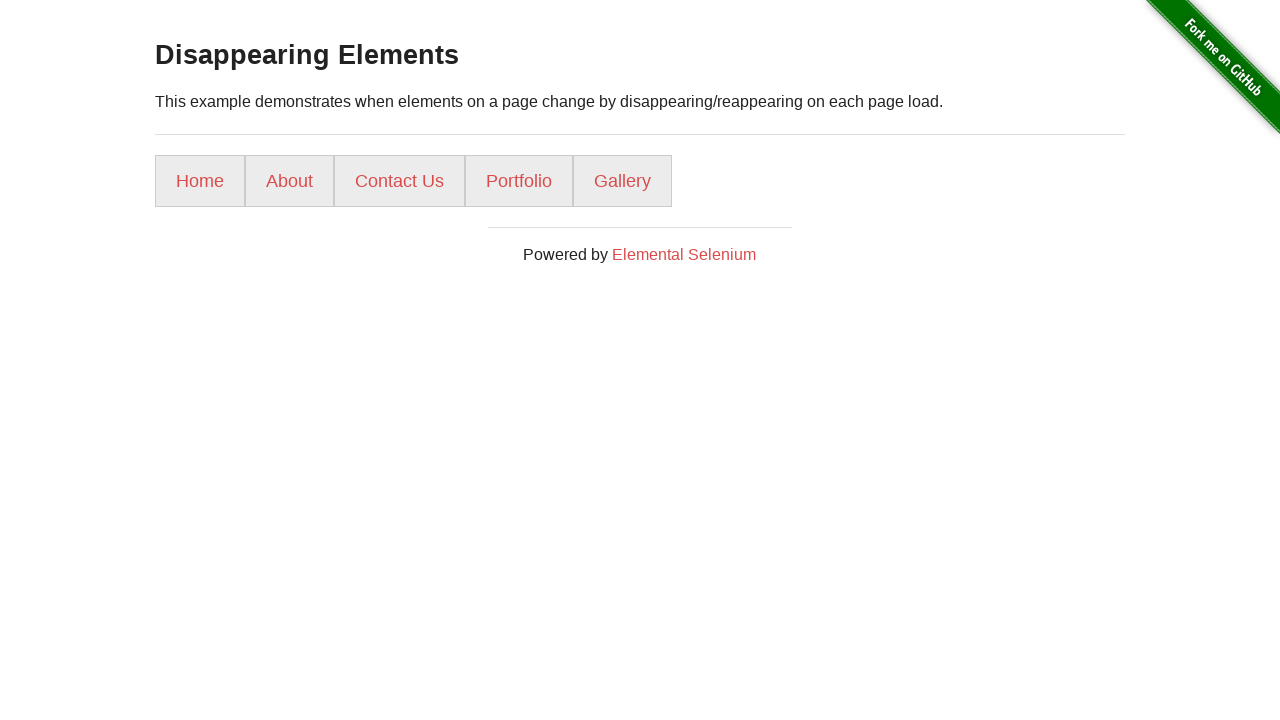